Tests that the layout adapts to smaller screen sizes by verifying form fields remain visible at 500x800 viewport

Starting URL: https://davi-vert.vercel.app/index.html

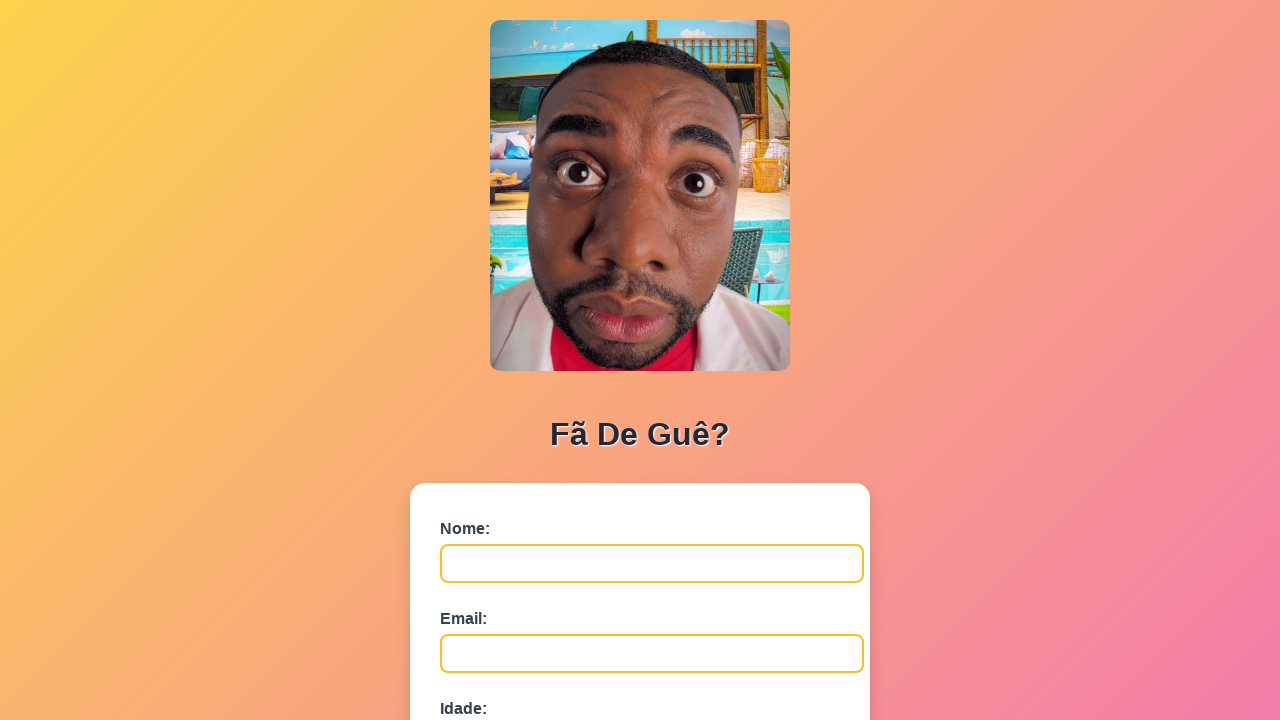

Resized viewport to 500x800 to test small screen layout
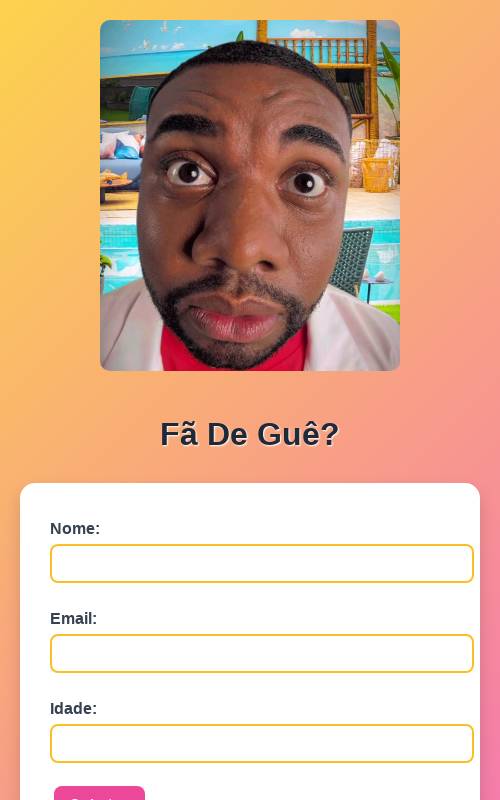

Nome field is visible on small screen
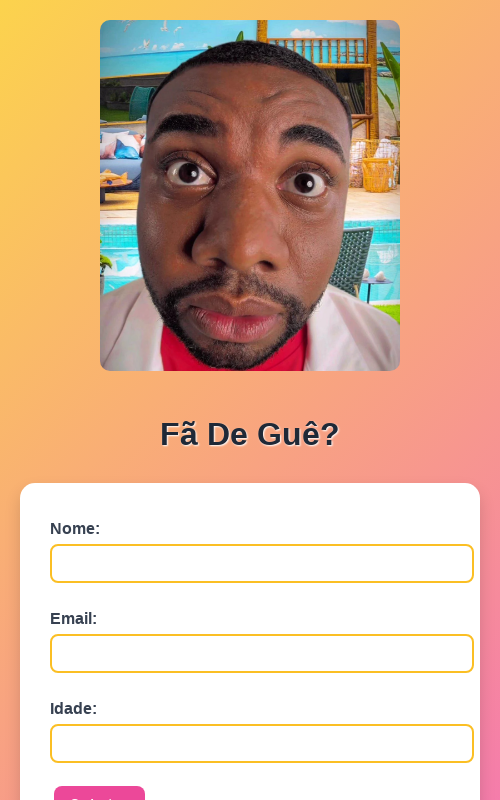

Email field is visible on small screen
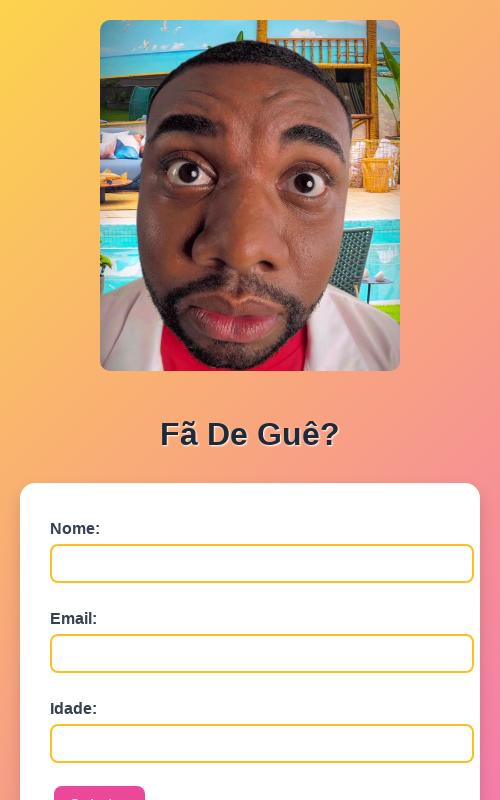

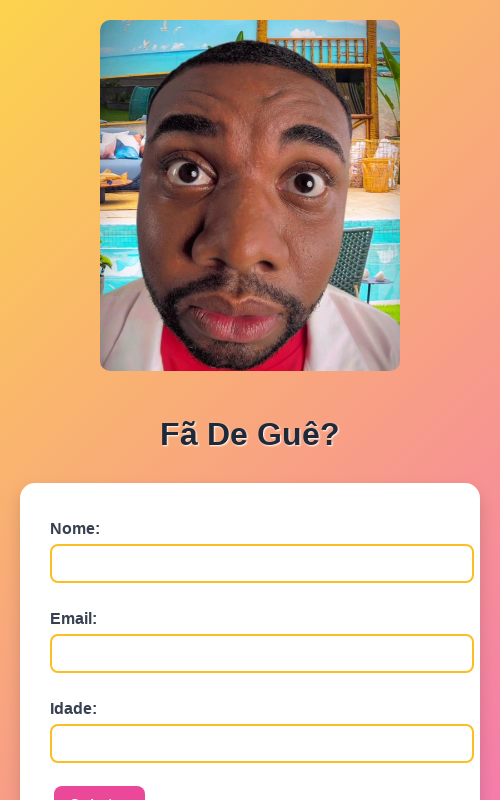